Tests navigation between otto.de and wisequarter.com websites, verifying page titles and URLs contain specific keywords, and demonstrates browser navigation controls

Starting URL: https://www.otto.de

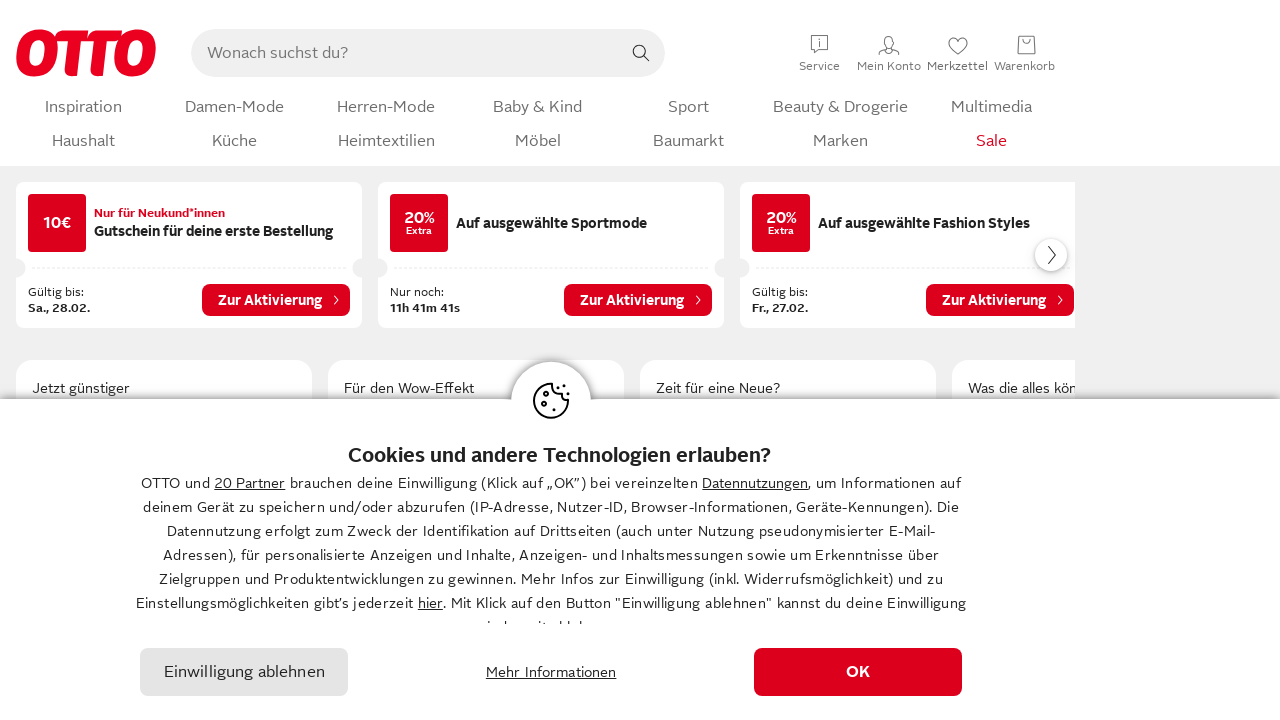

Retrieved title from otto.de page
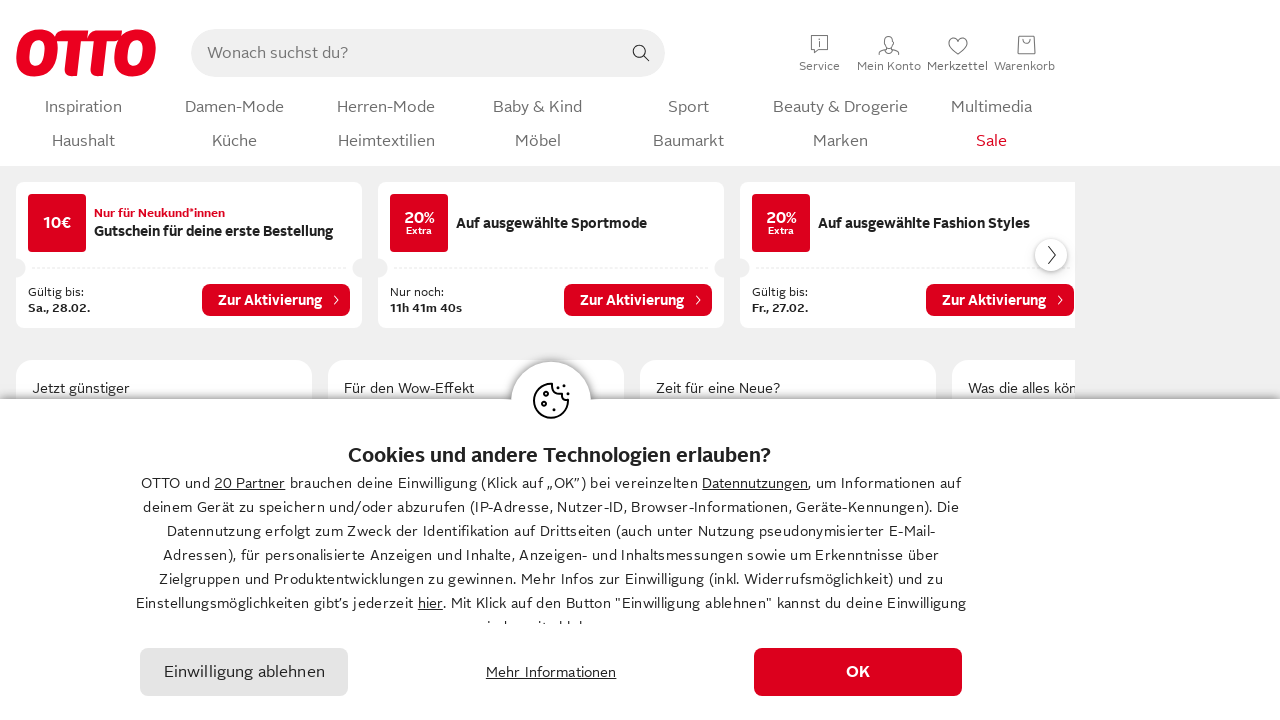

Retrieved URL from otto.de page
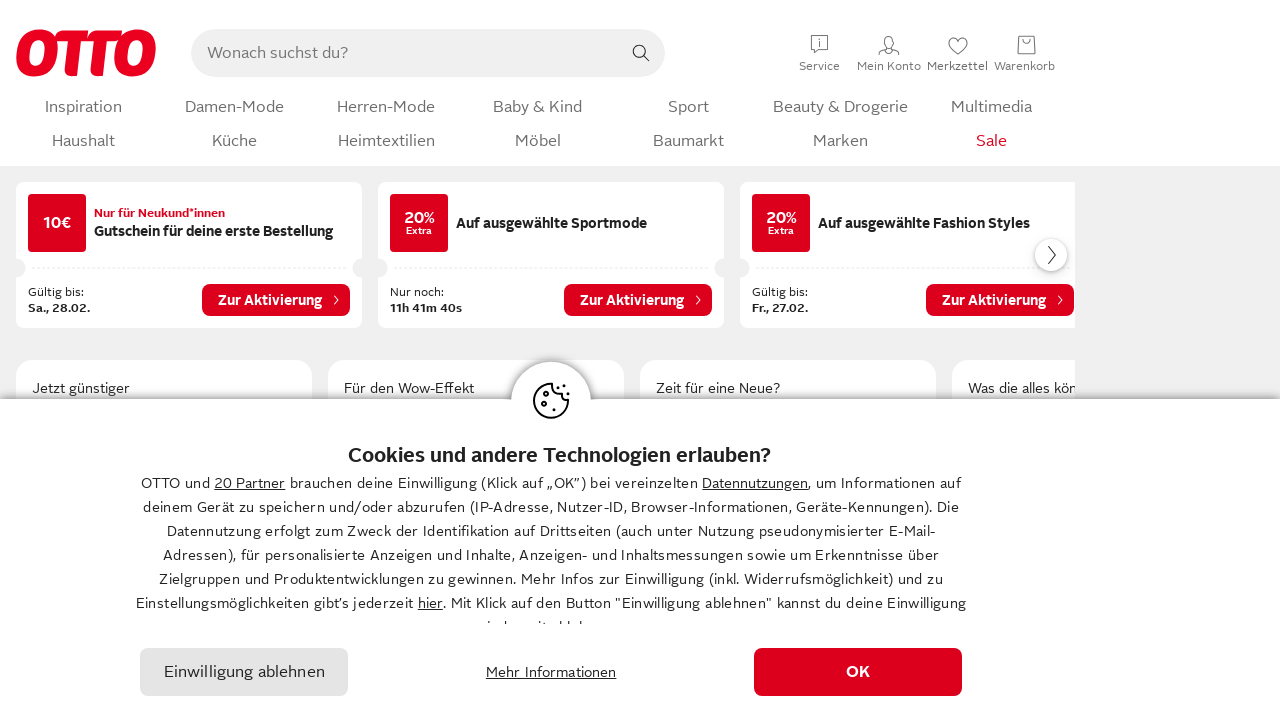

Verified 'OTTO' is present in title or URL
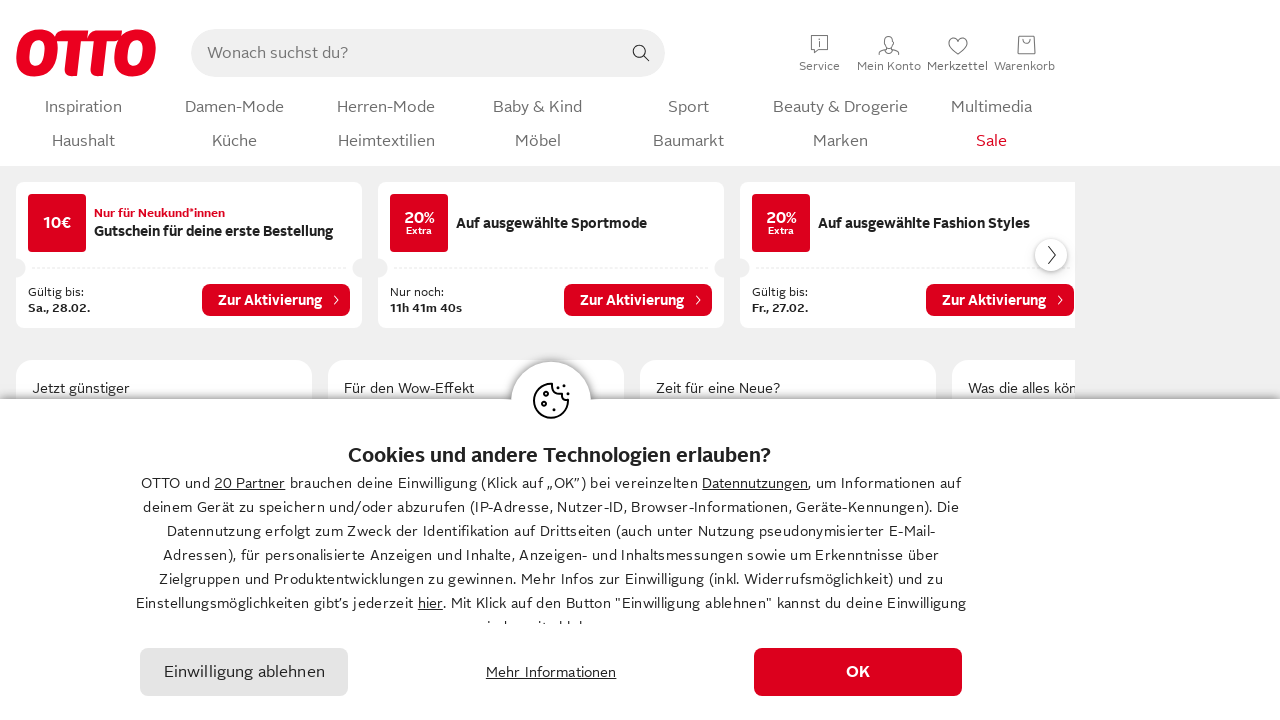

Navigated to wisequarter.com
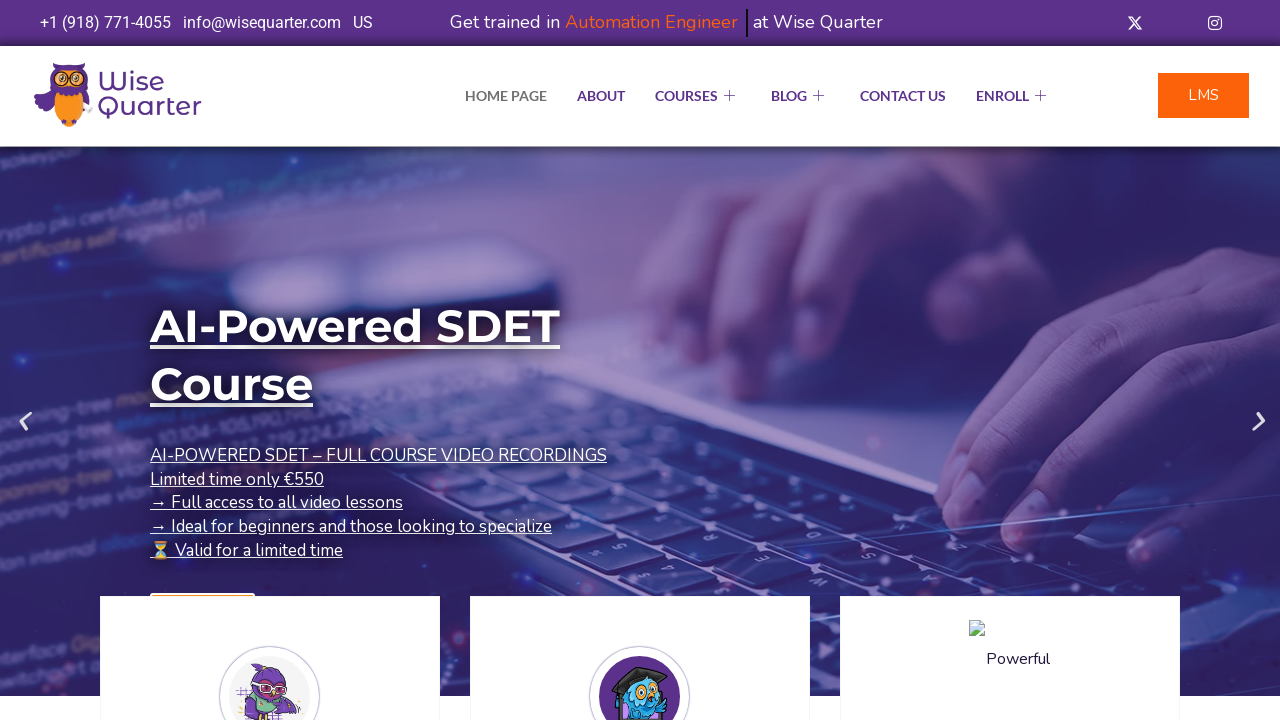

Retrieved title from wisequarter.com page
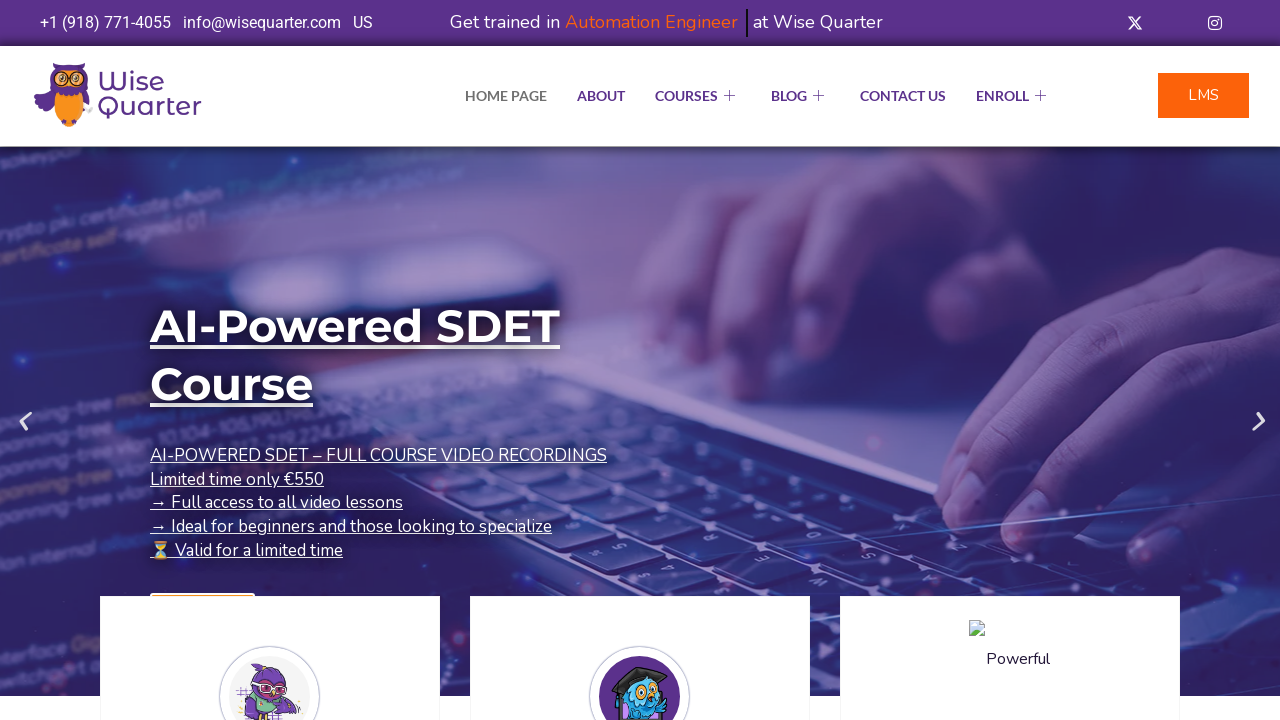

Verified 'Quarter' is present in wisequarter.com title
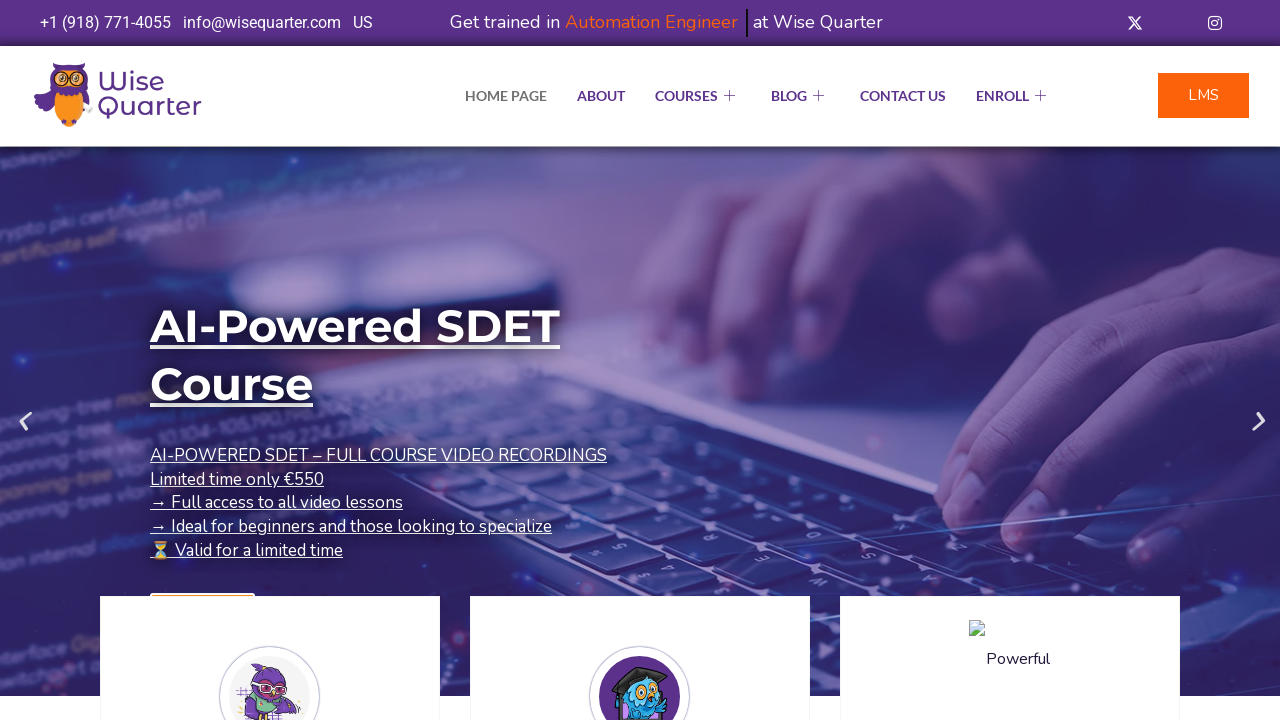

Navigated back to otto.de using browser back button
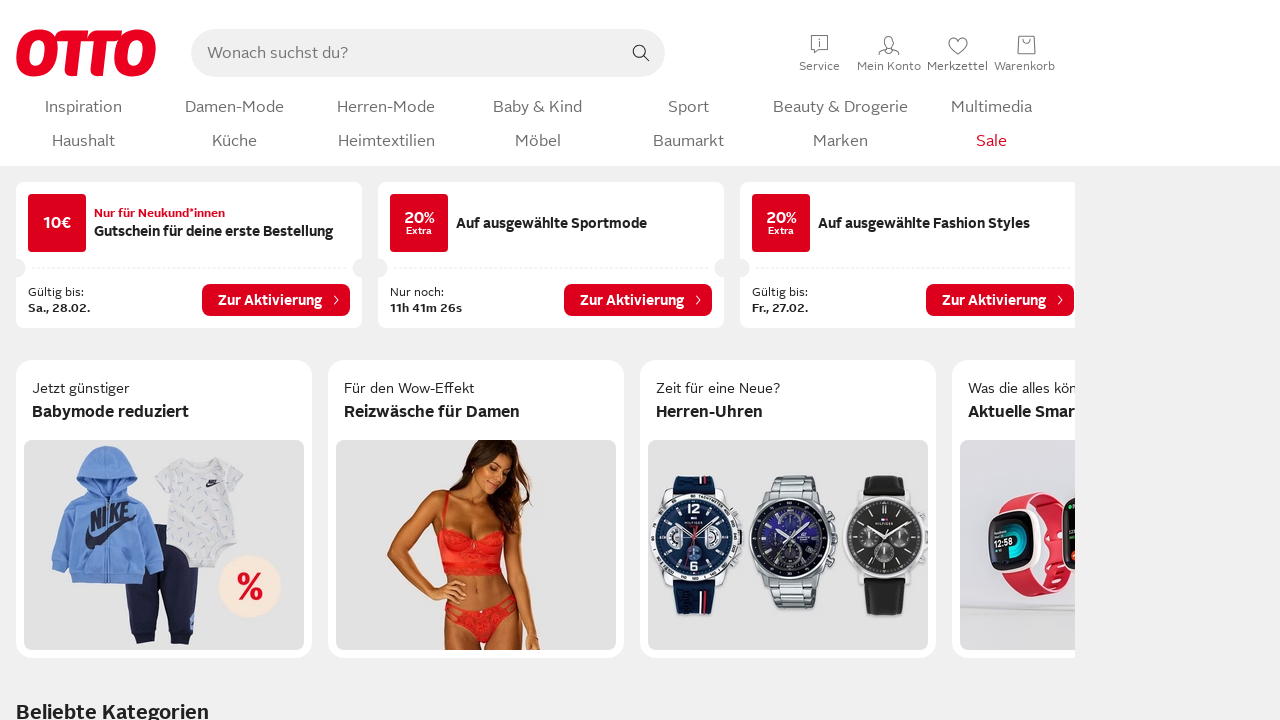

Reloaded the current page (otto.de)
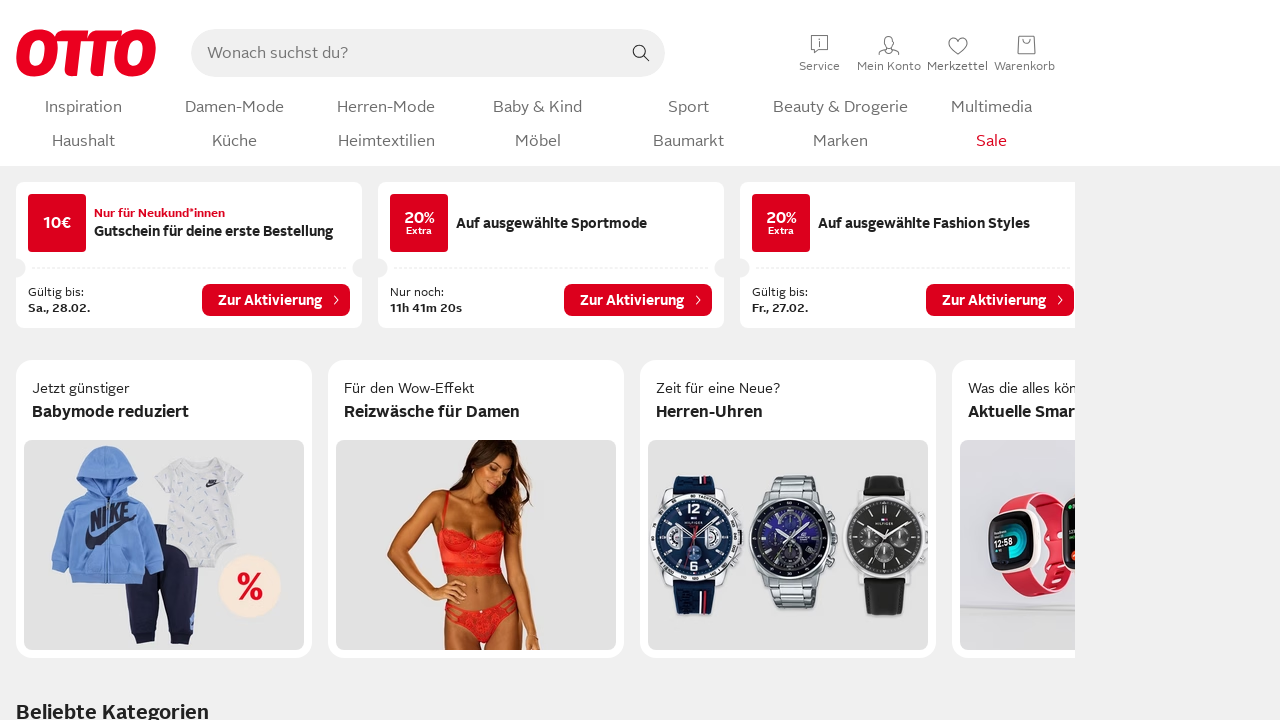

Navigated forward to wisequarter.com using browser forward button
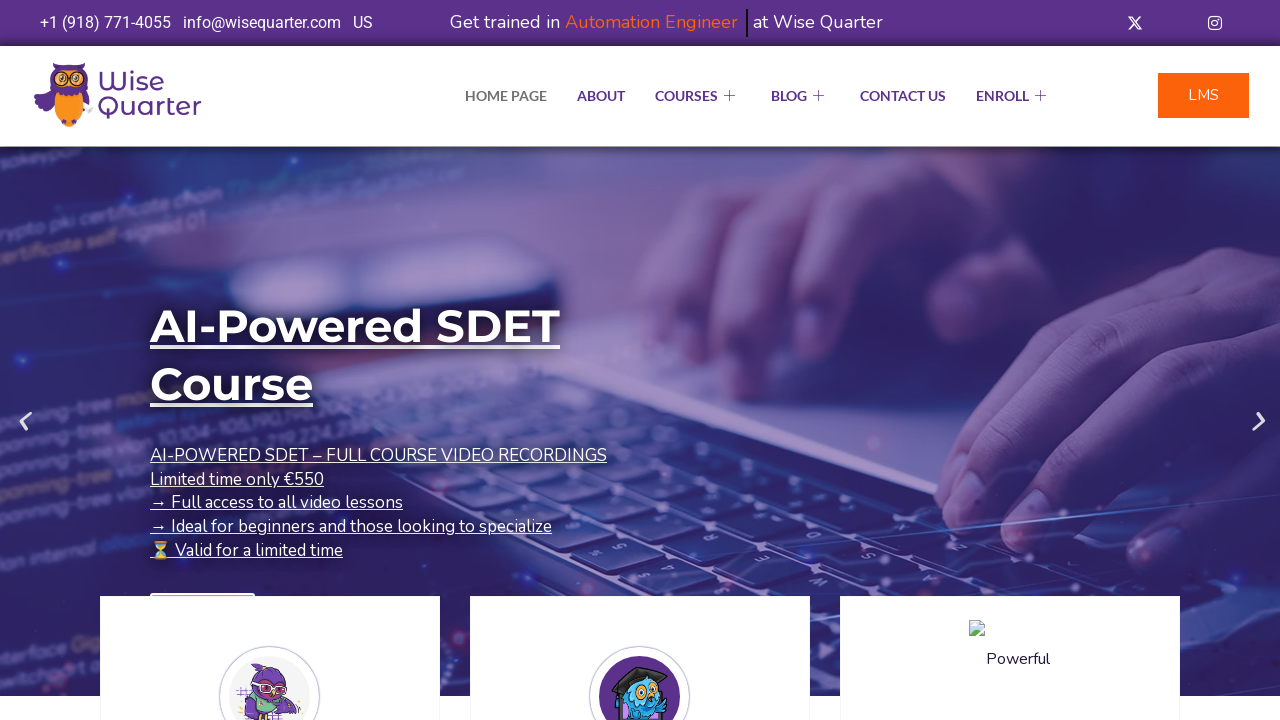

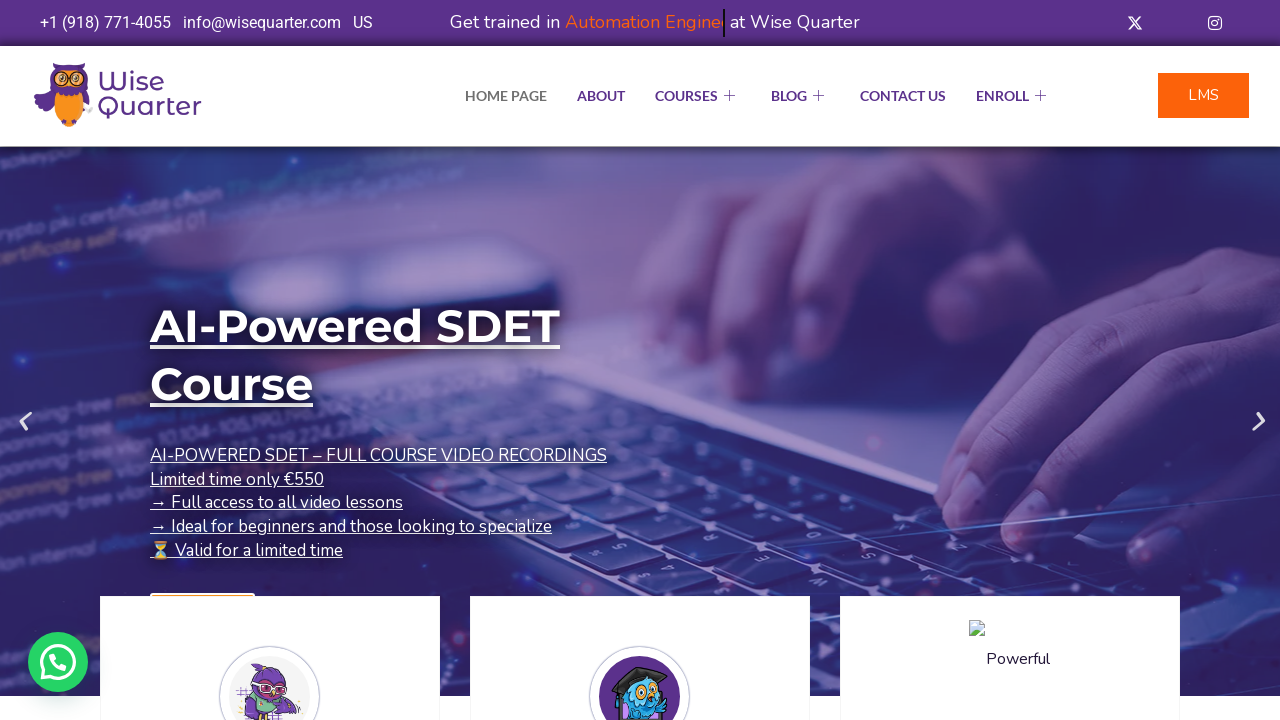